Tests JavaScript normal alert functionality by clicking a button to trigger an alert, accepting it, and verifying the result message

Starting URL: https://the-internet.herokuapp.com/javascript_alerts

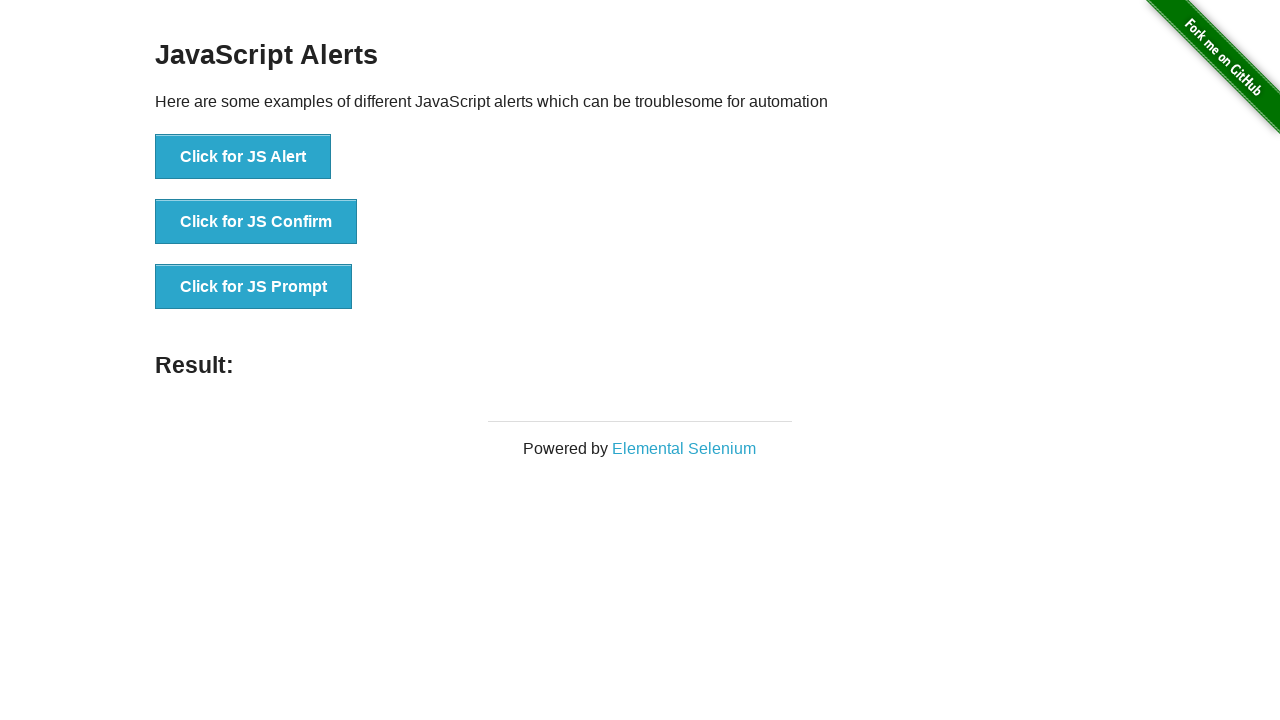

Clicked button to trigger normal JavaScript alert at (243, 157) on xpath=//button[@onclick='jsAlert()']
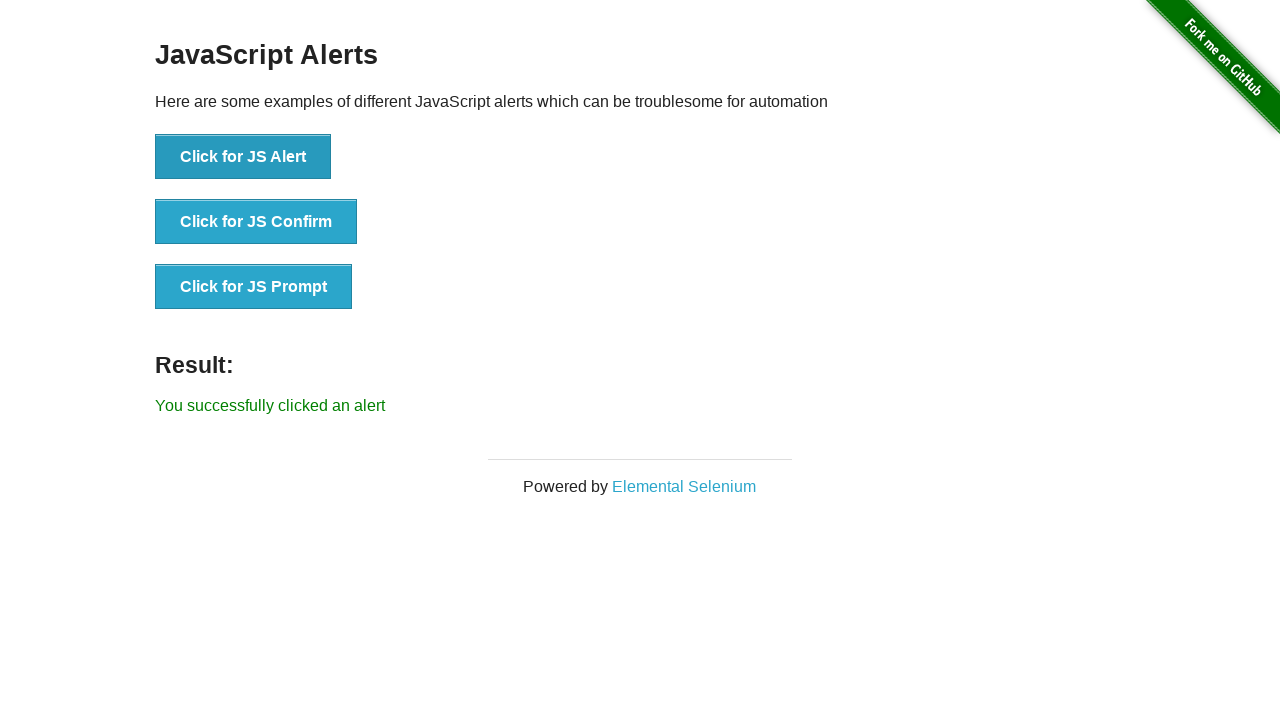

Set up dialog handler to accept alerts
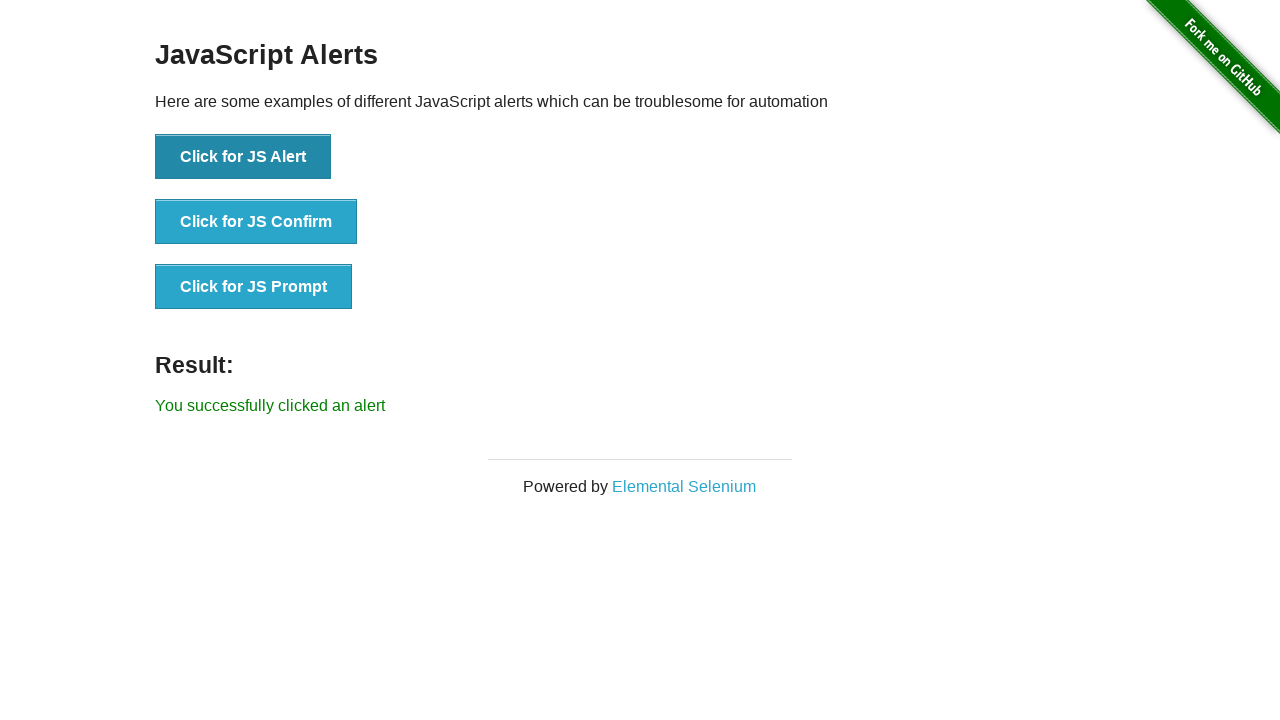

Clicked alert button with dialog handler active at (243, 157) on xpath=//button[@onclick='jsAlert()']
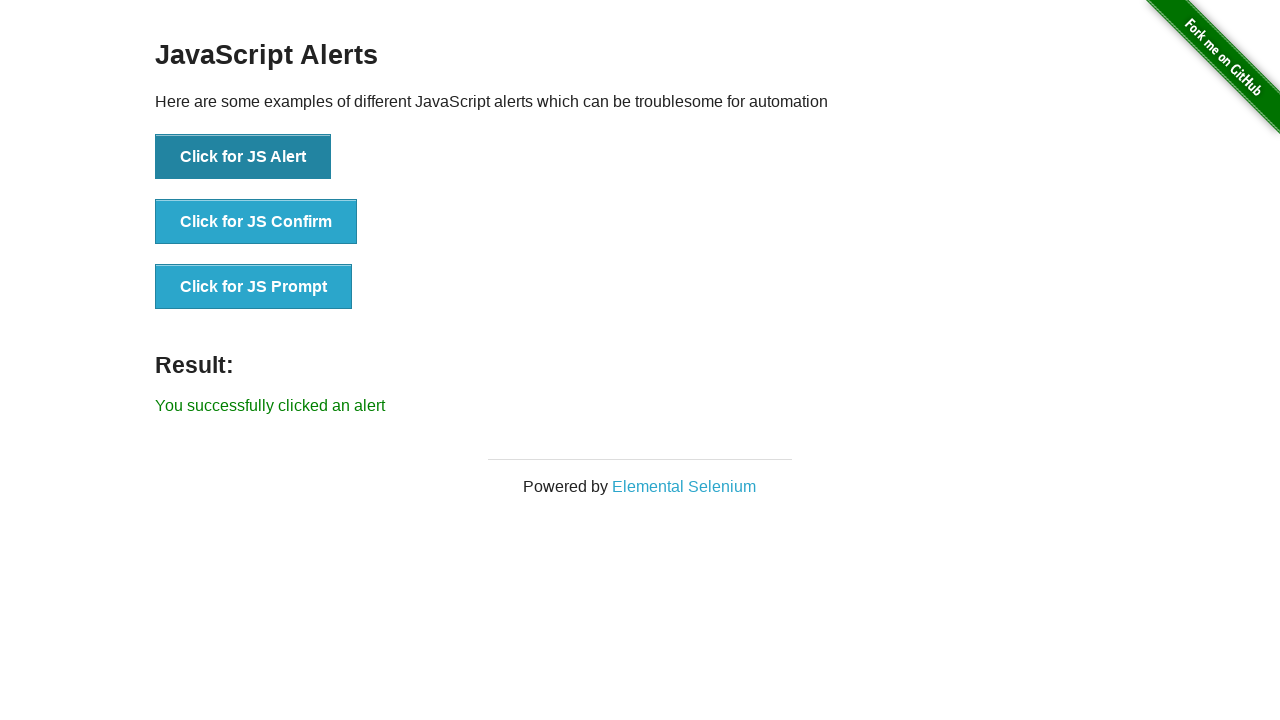

Result message element loaded
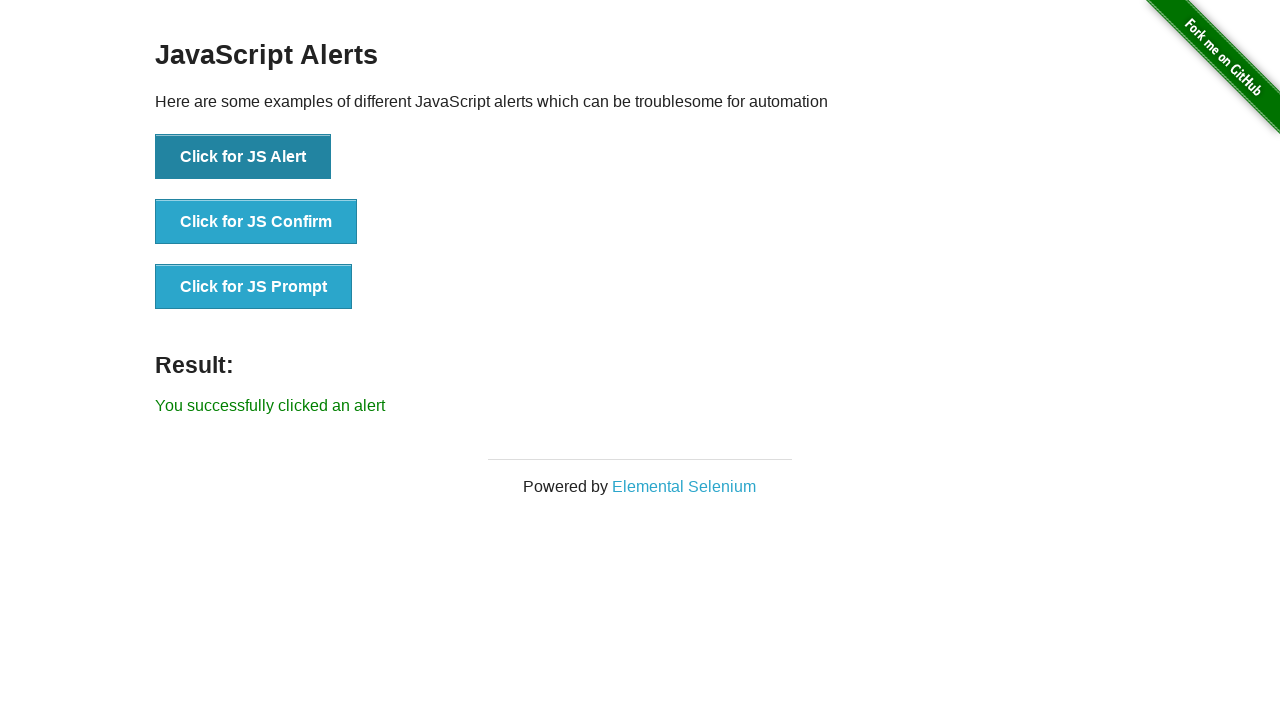

Retrieved result text: 'You successfully clicked an alert'
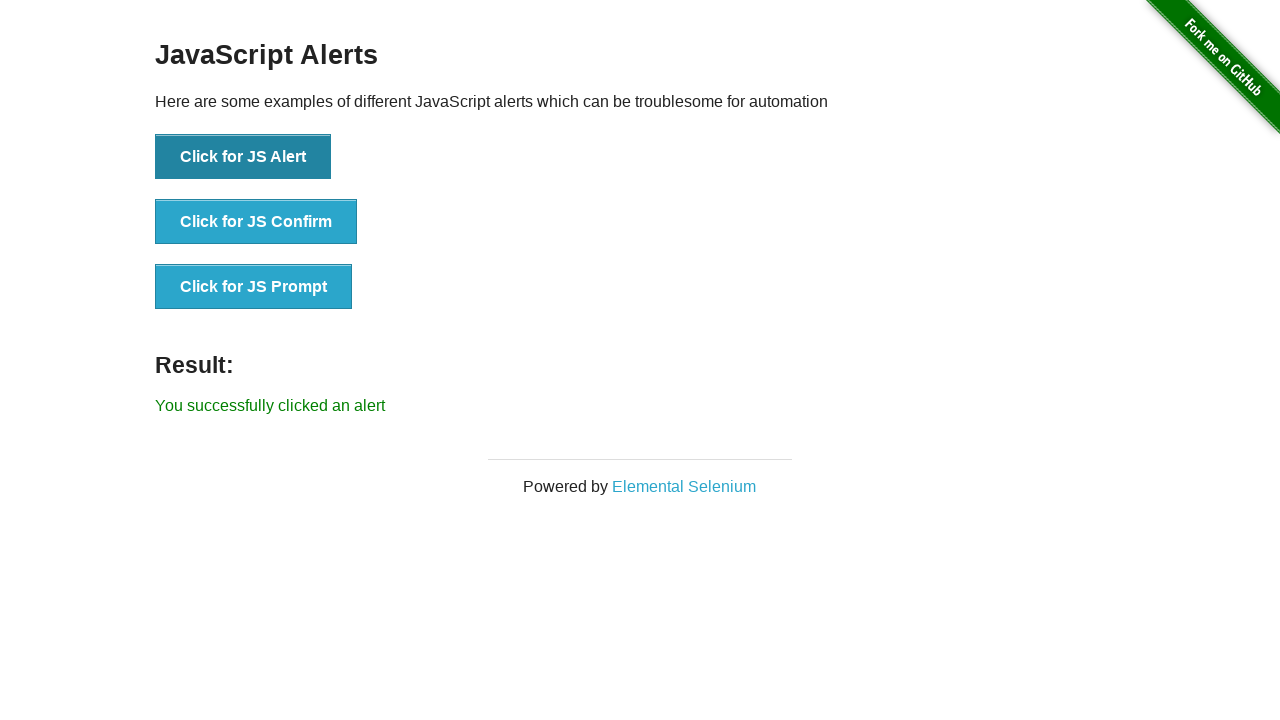

Verified result message matches expected text 'You successfully clicked an alert'
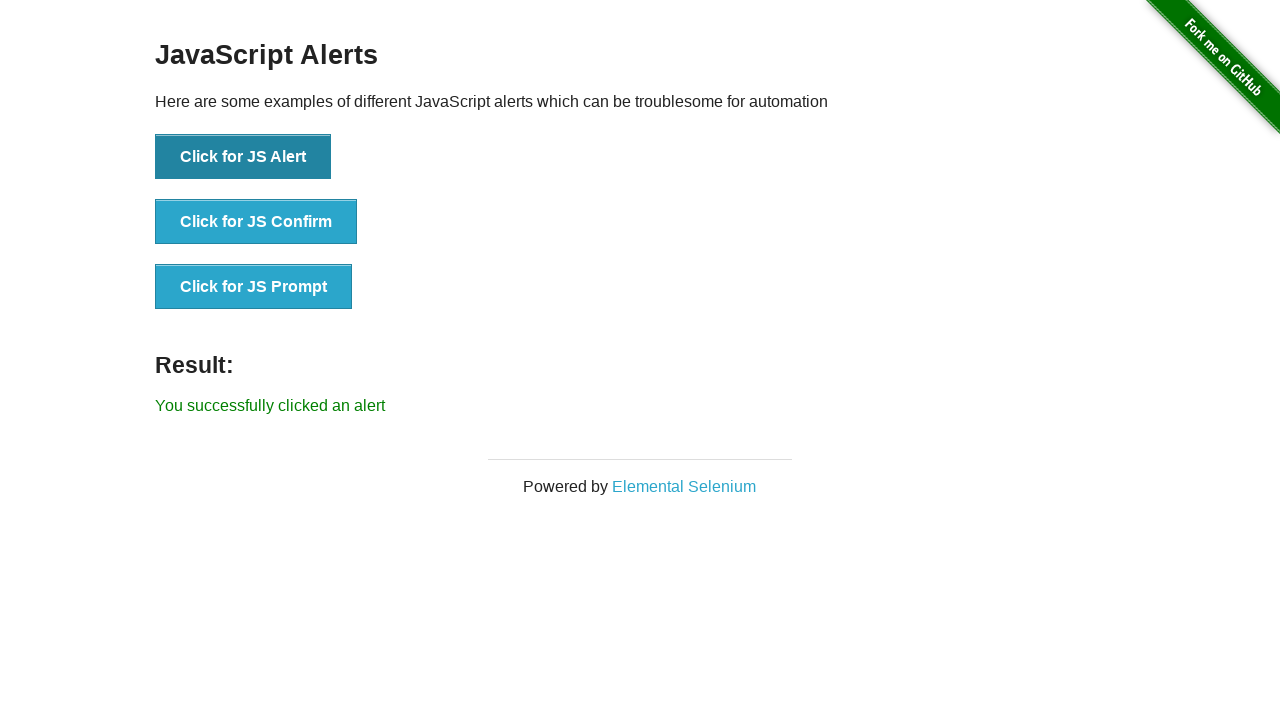

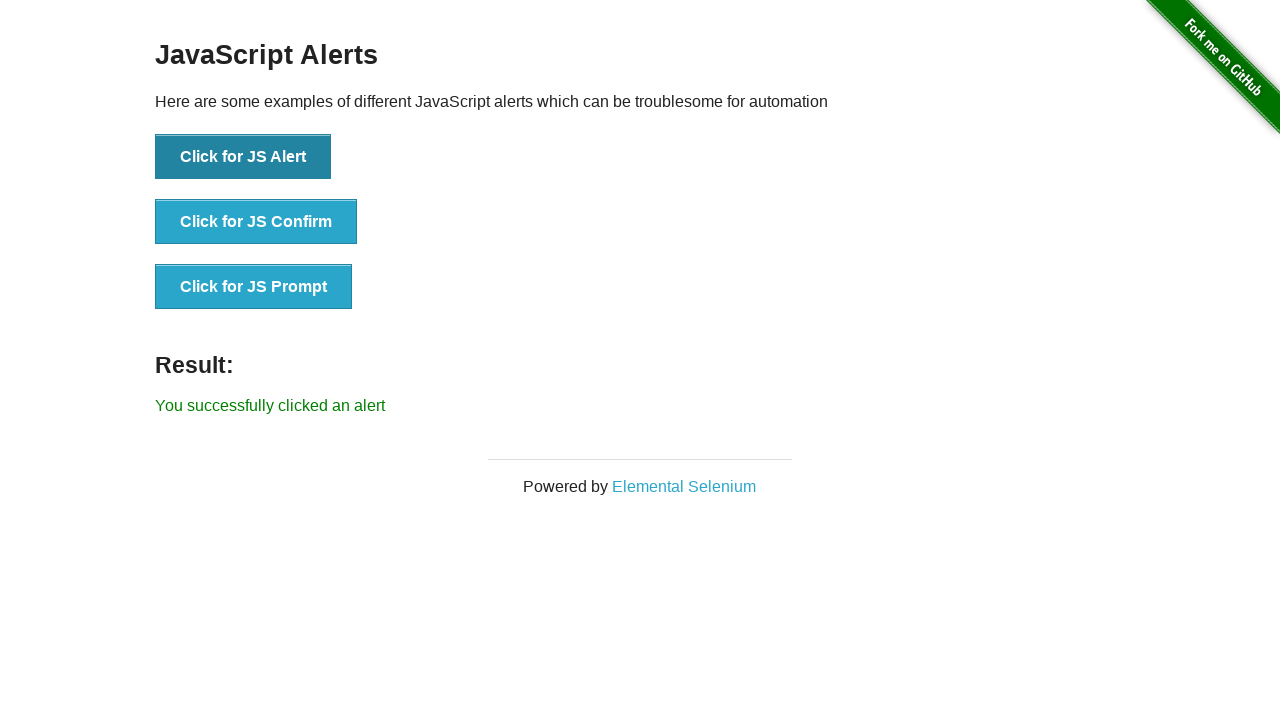